Tests adding multiple elements on the Herokuapp Add/Remove Elements page by clicking the Add Element button three times

Starting URL: https://the-internet.herokuapp.com/

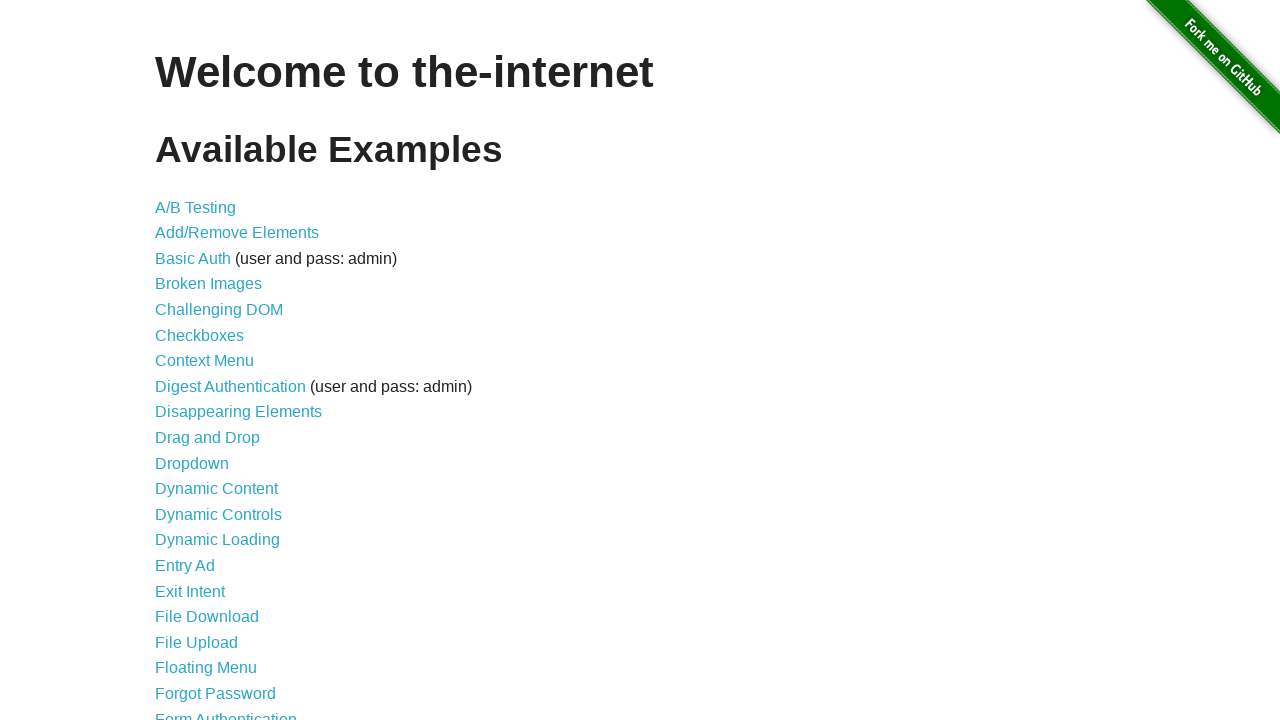

Clicked on Add/Remove Elements link at (237, 233) on a[href='/add_remove_elements/']
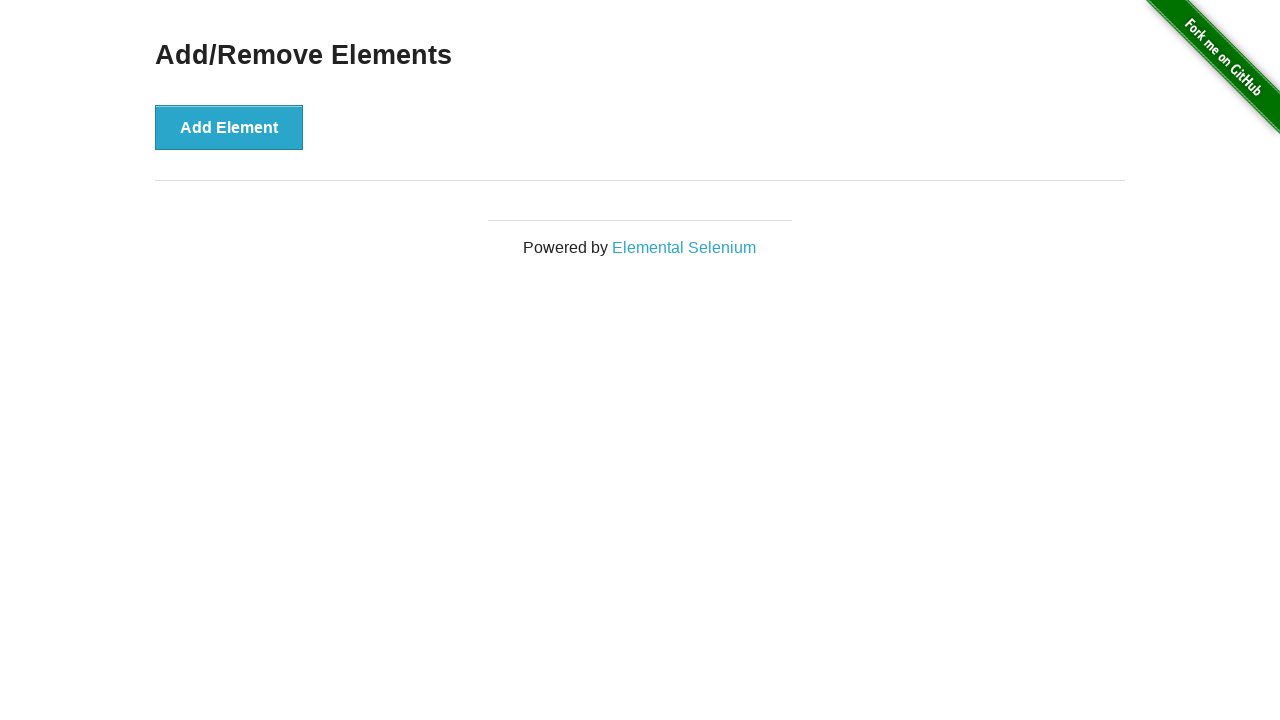

Clicked Add Element button (1st time) at (229, 127) on button[onclick='addElement()']
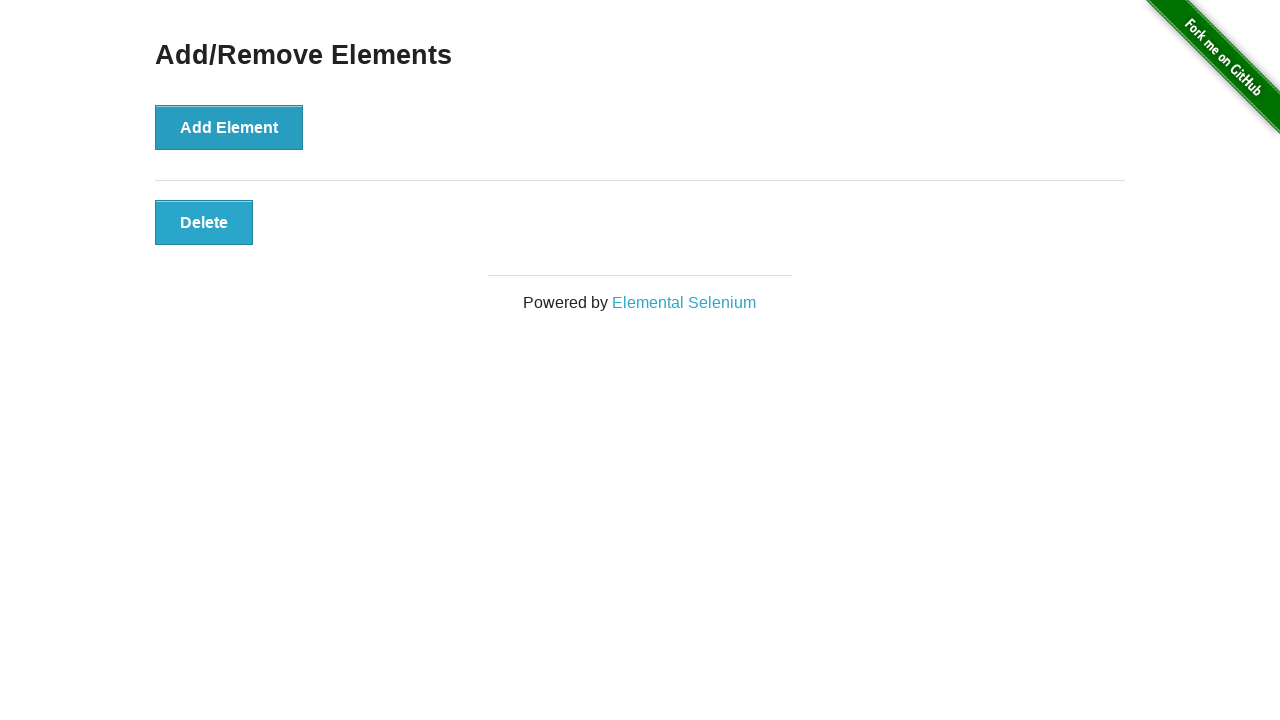

Clicked Add Element button (2nd time) at (229, 127) on button[onclick='addElement()']
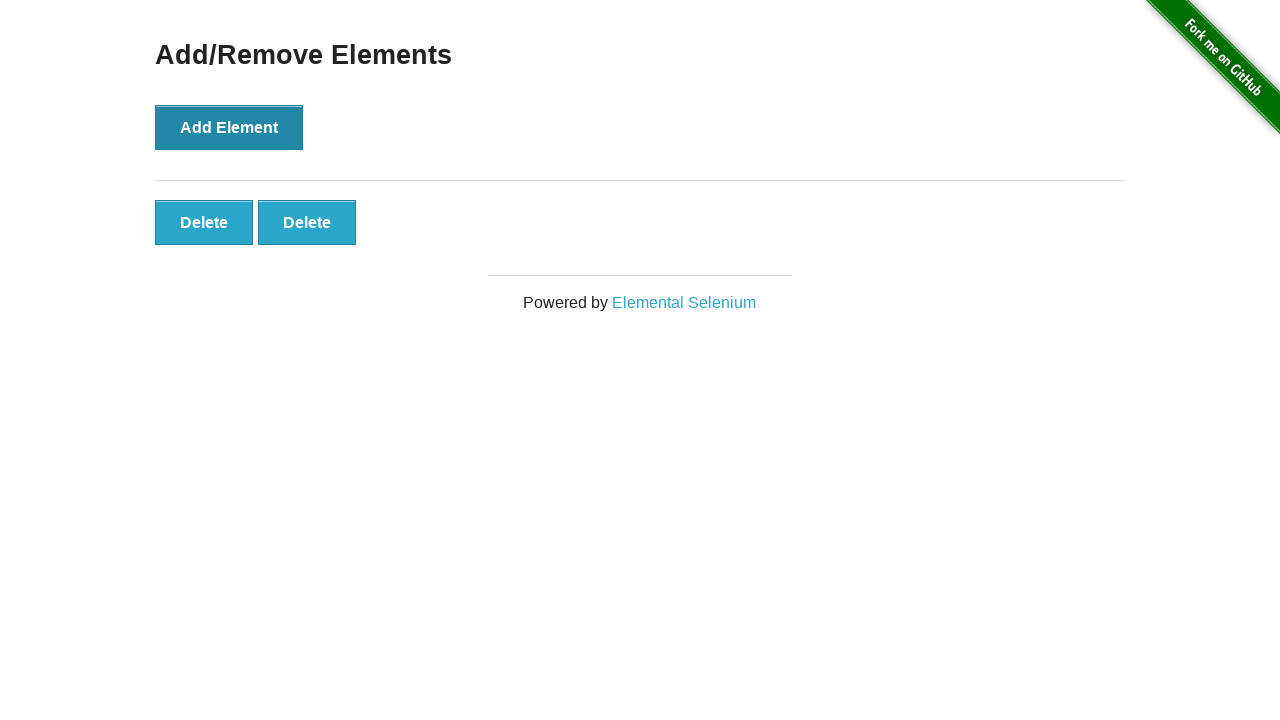

Clicked Add Element button (3rd time) at (229, 127) on button[onclick='addElement()']
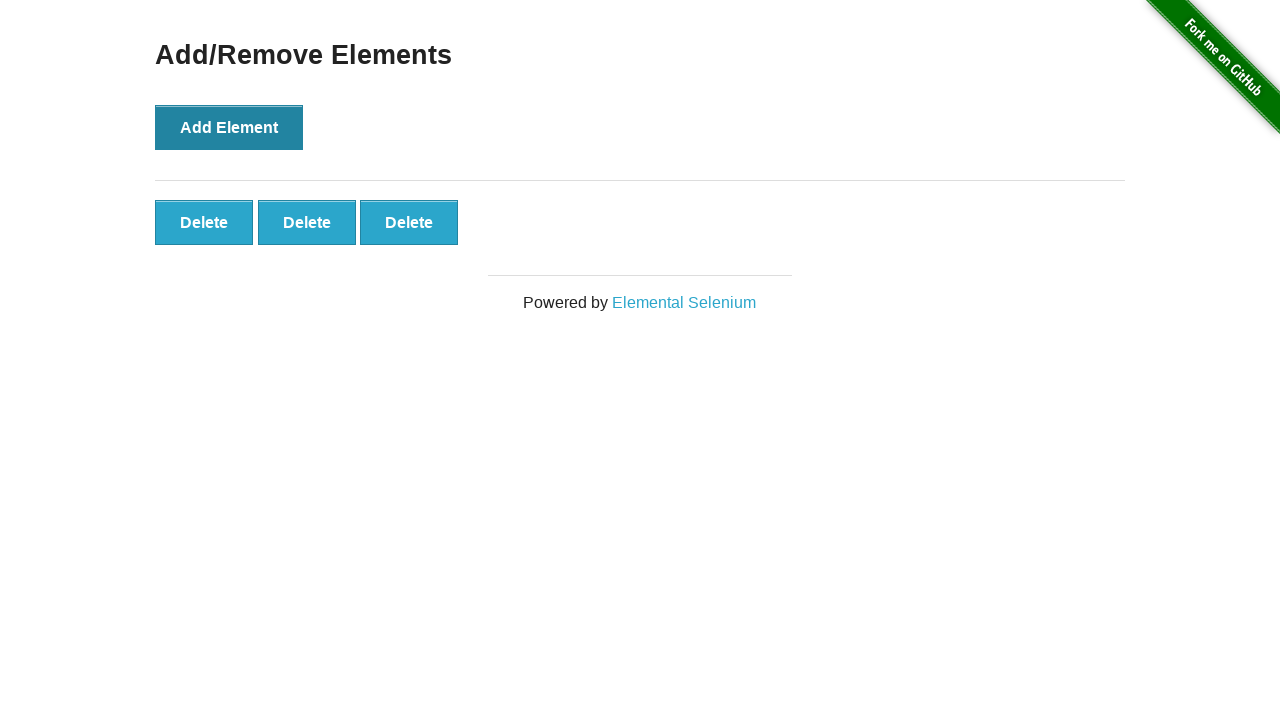

Verified three buttons were successfully added
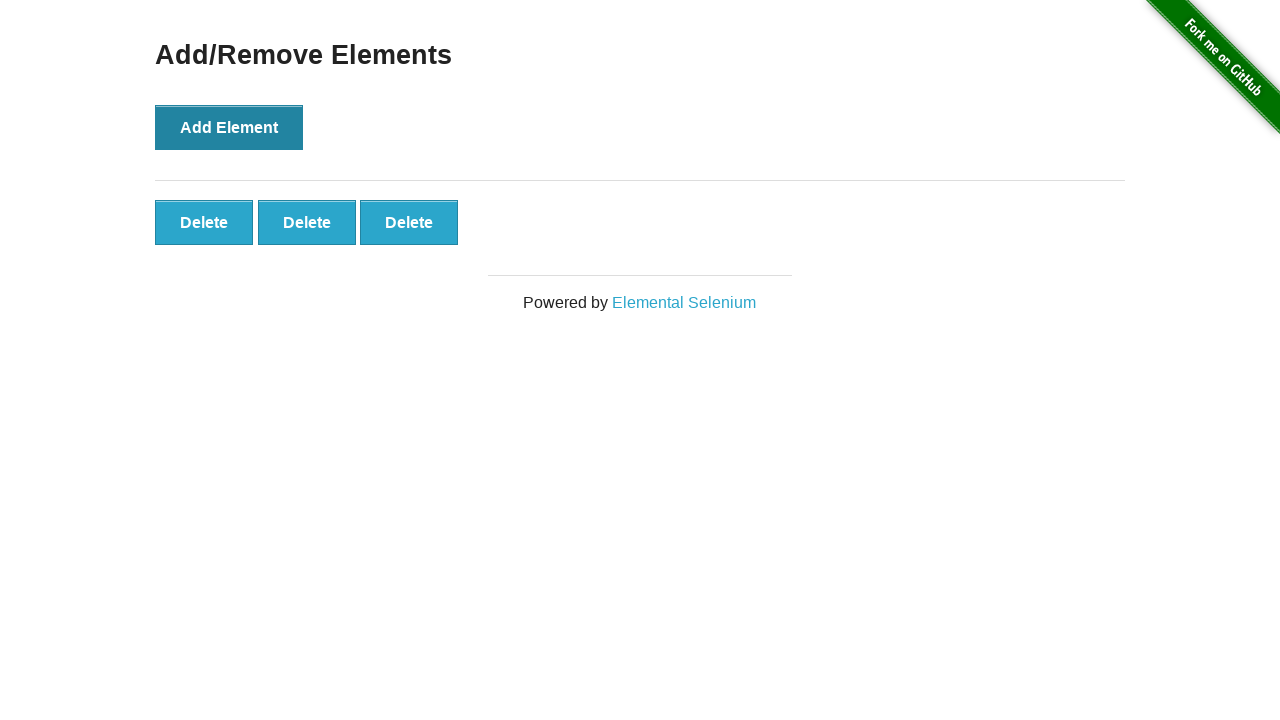

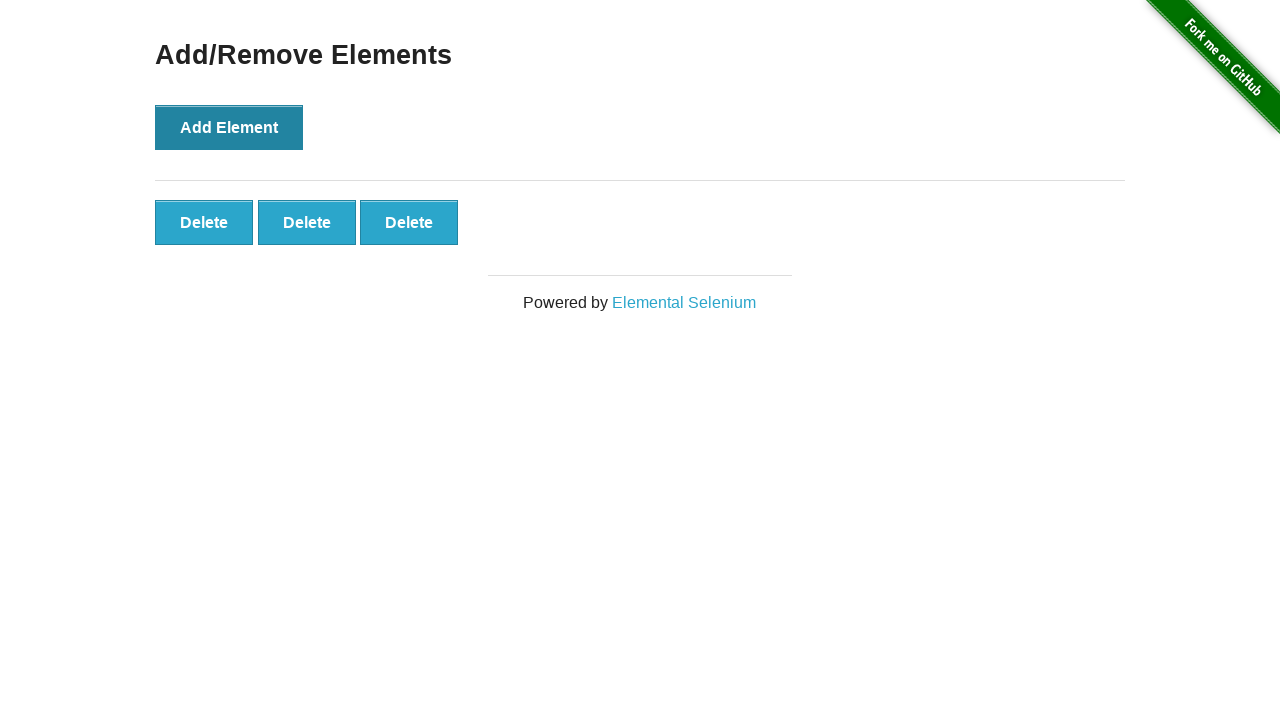